Tests dropdown selection functionality by selecting car options using different methods - by index, value, and visible text

Starting URL: https://www.letskodeit.com/practice

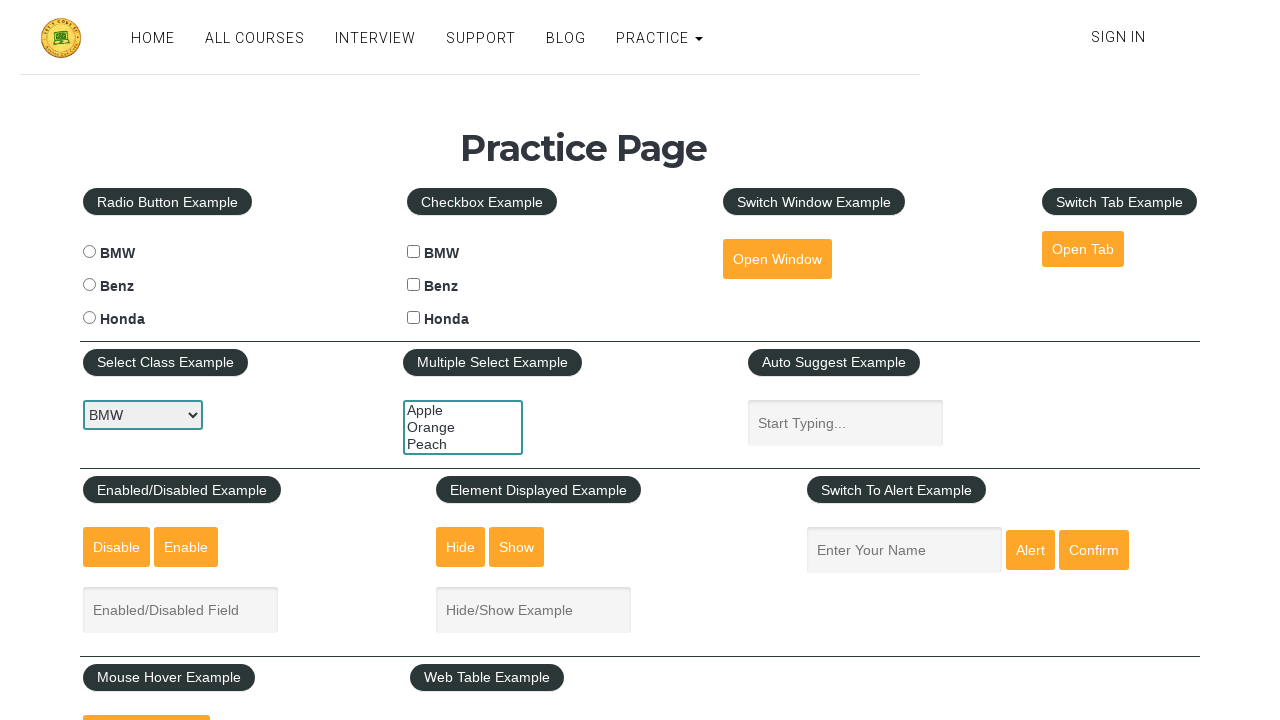

Located car dropdown element with ID 'carselect'
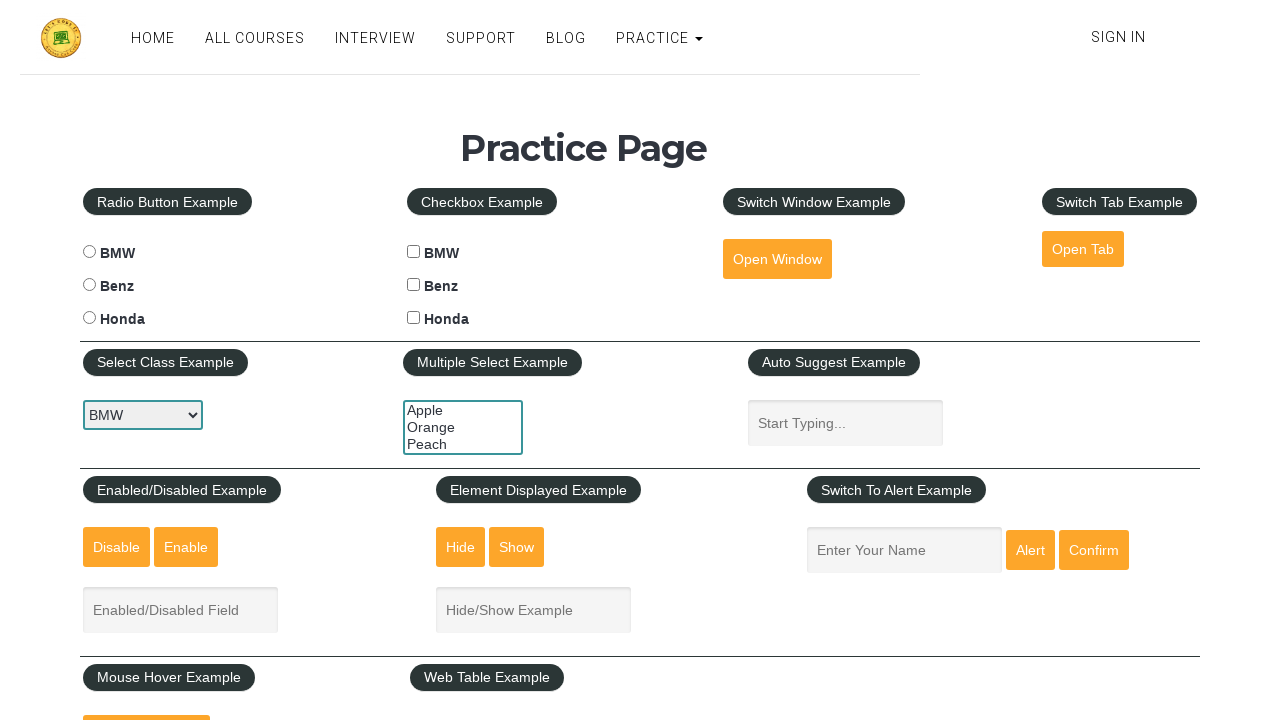

Selected car dropdown option at index 0 on #carselect
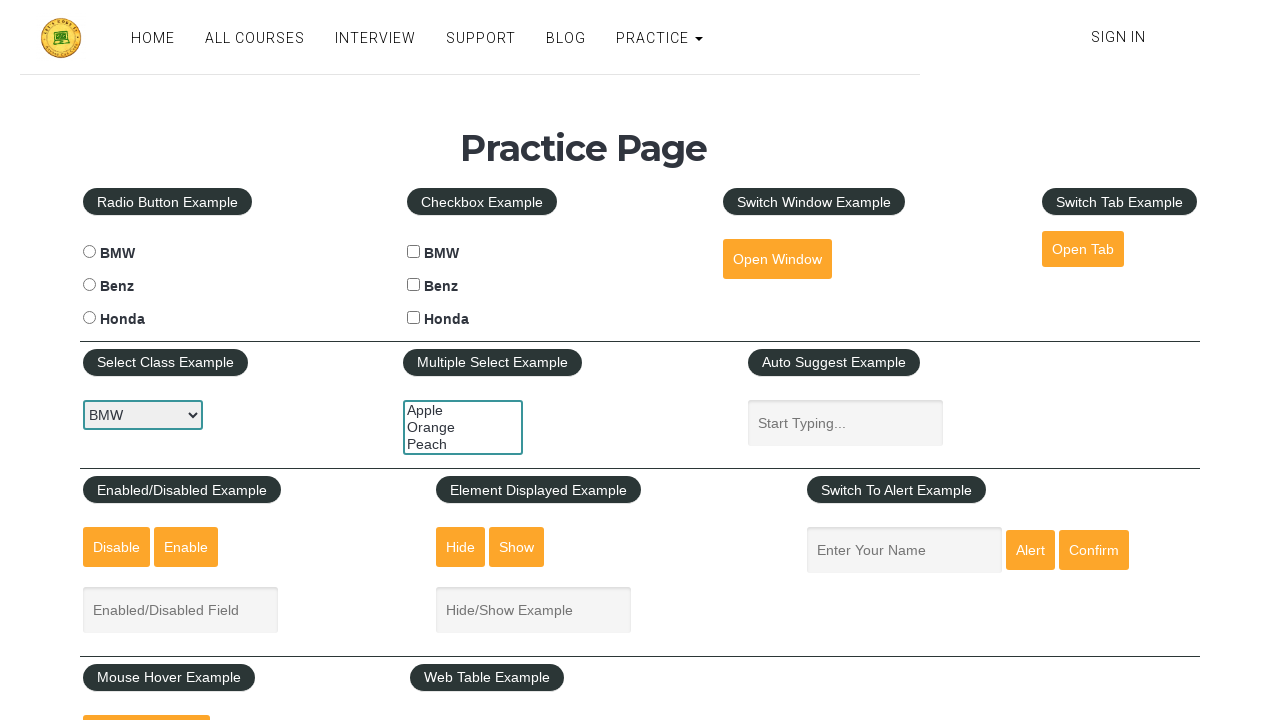

Waited 2 seconds for dropdown to update
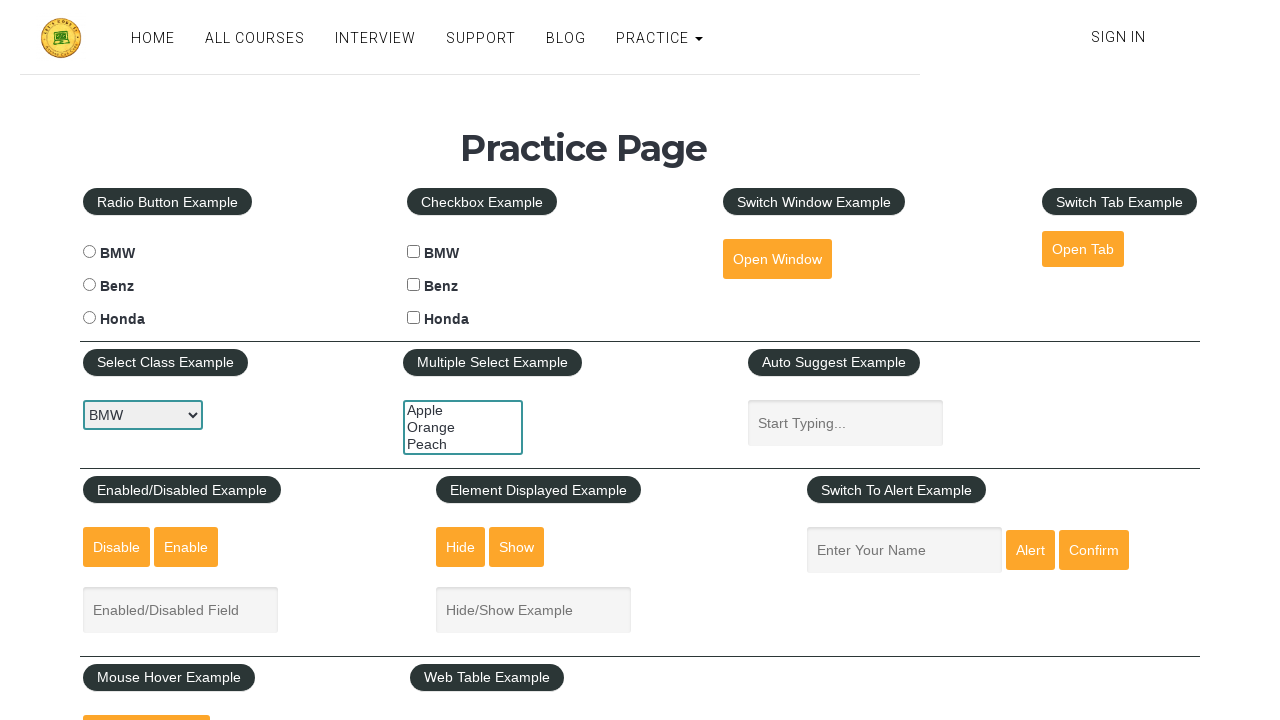

Selected car dropdown option at index 1 on #carselect
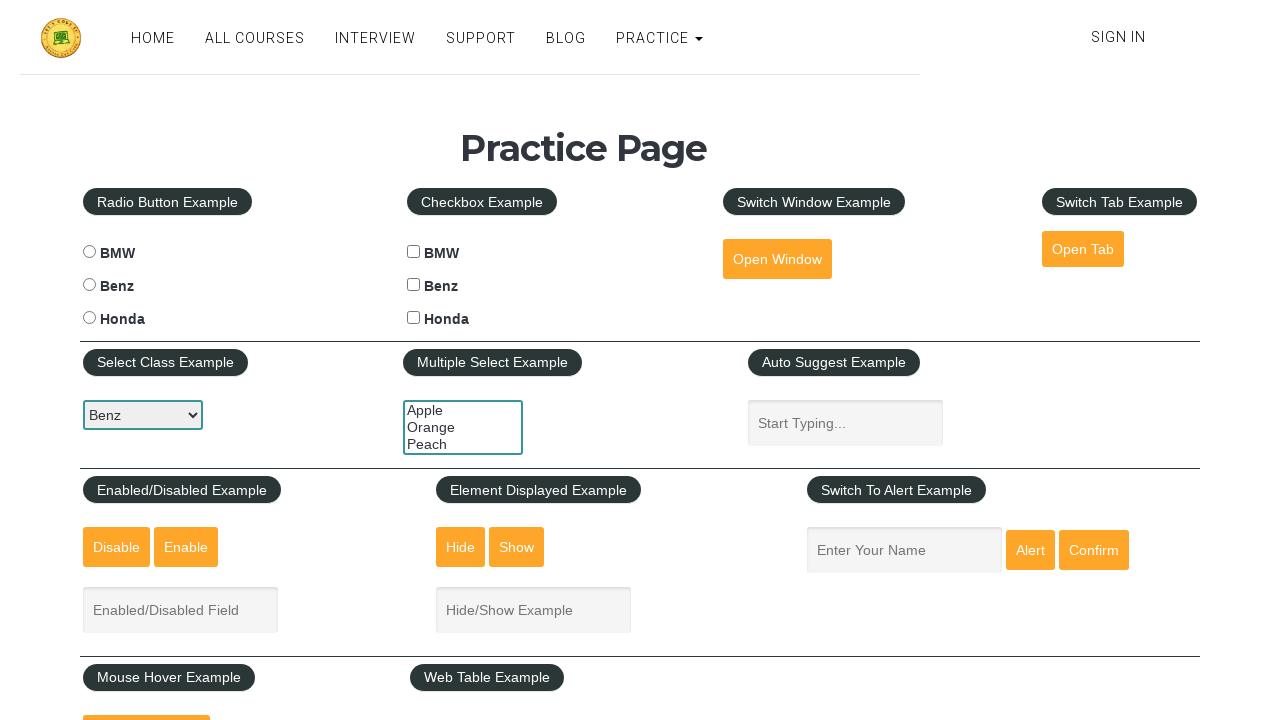

Waited 2 seconds for dropdown to update
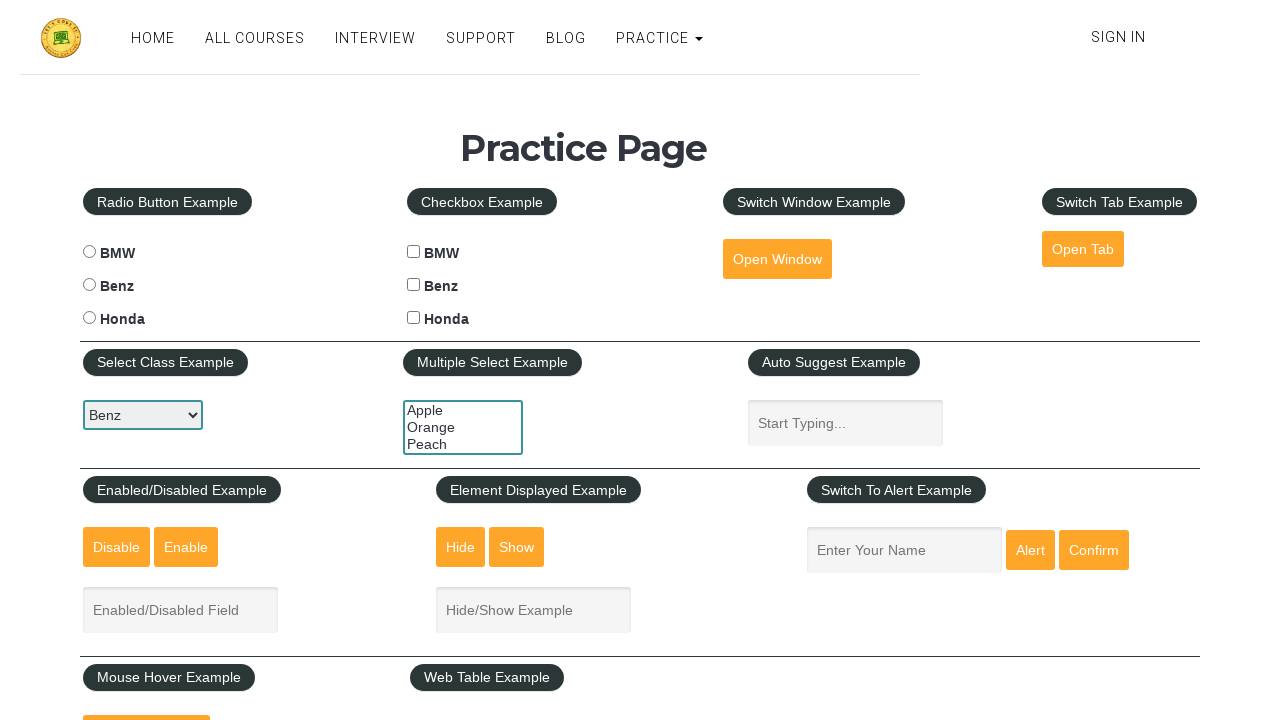

Selected car dropdown option at index 2 on #carselect
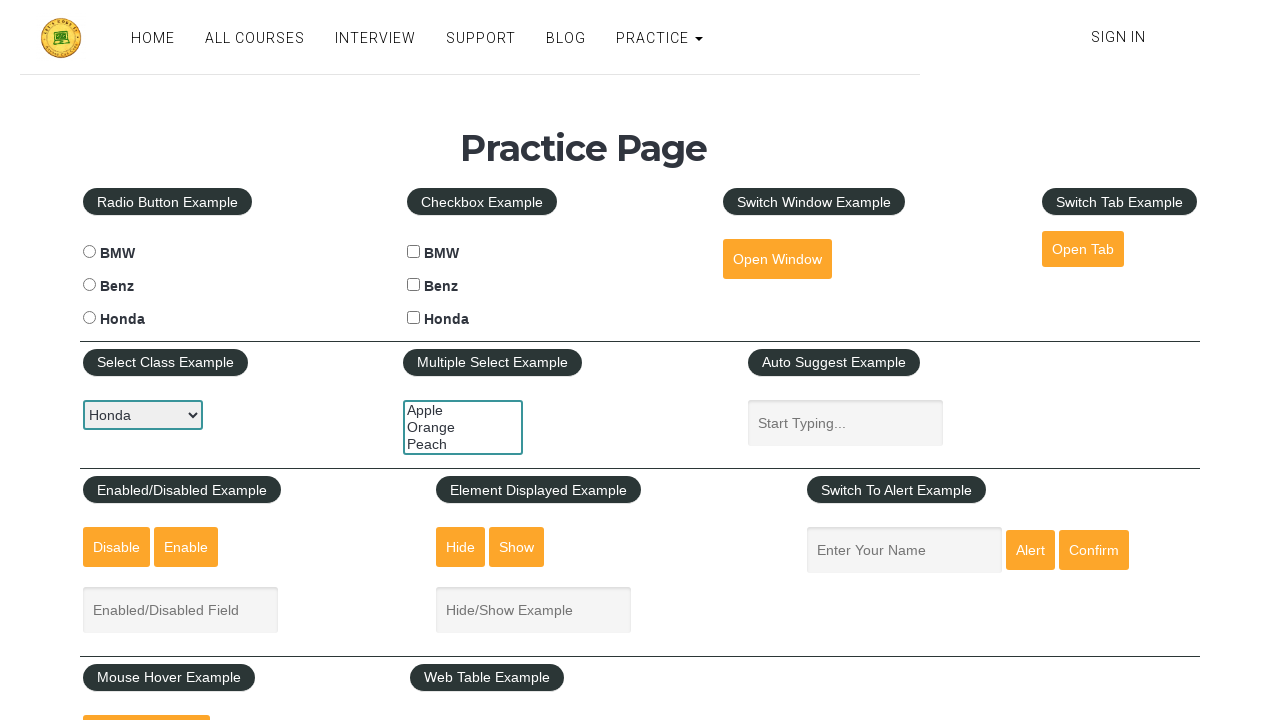

Waited 2 seconds for dropdown to update
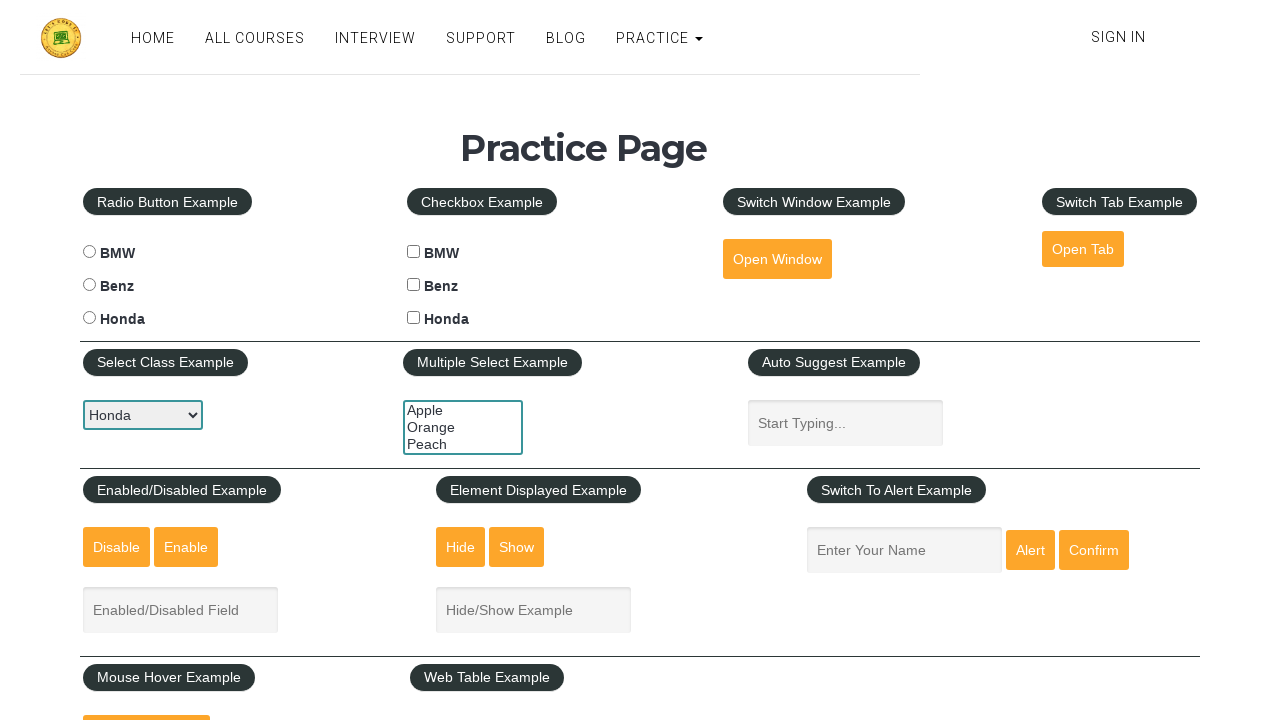

Selected car dropdown option with value 'bmw' on #carselect
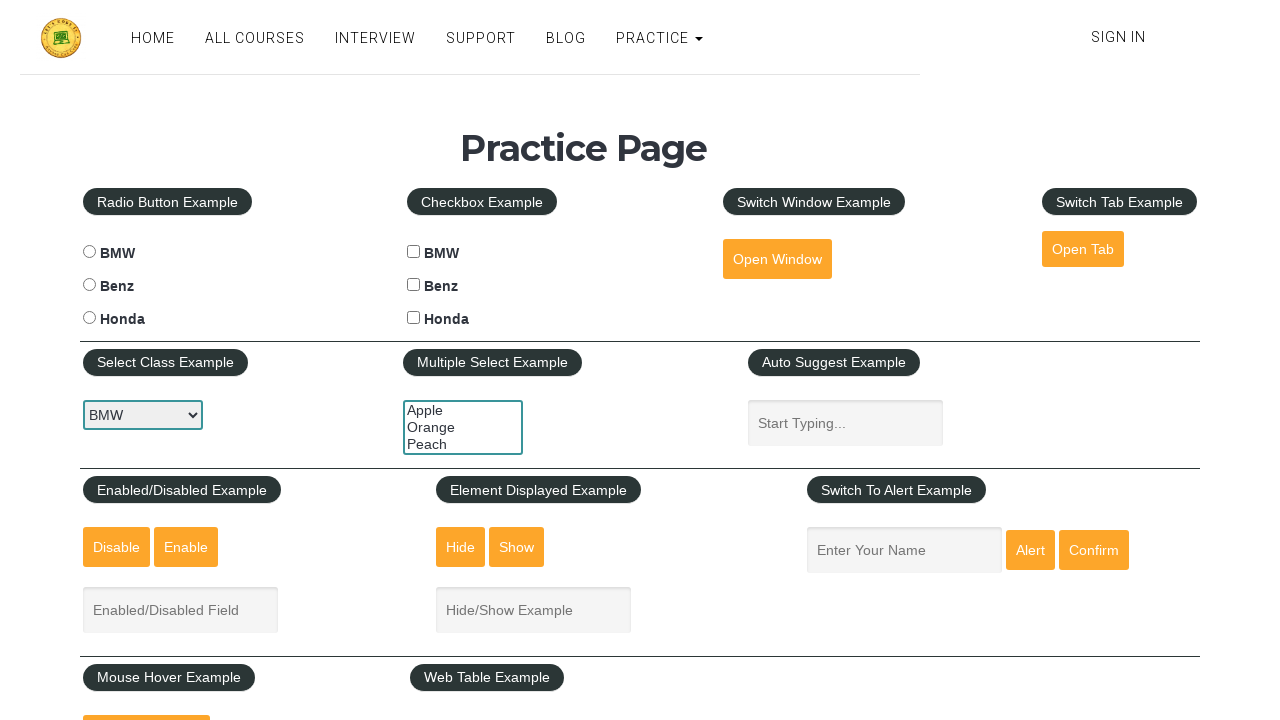

Waited 2 seconds for dropdown to update
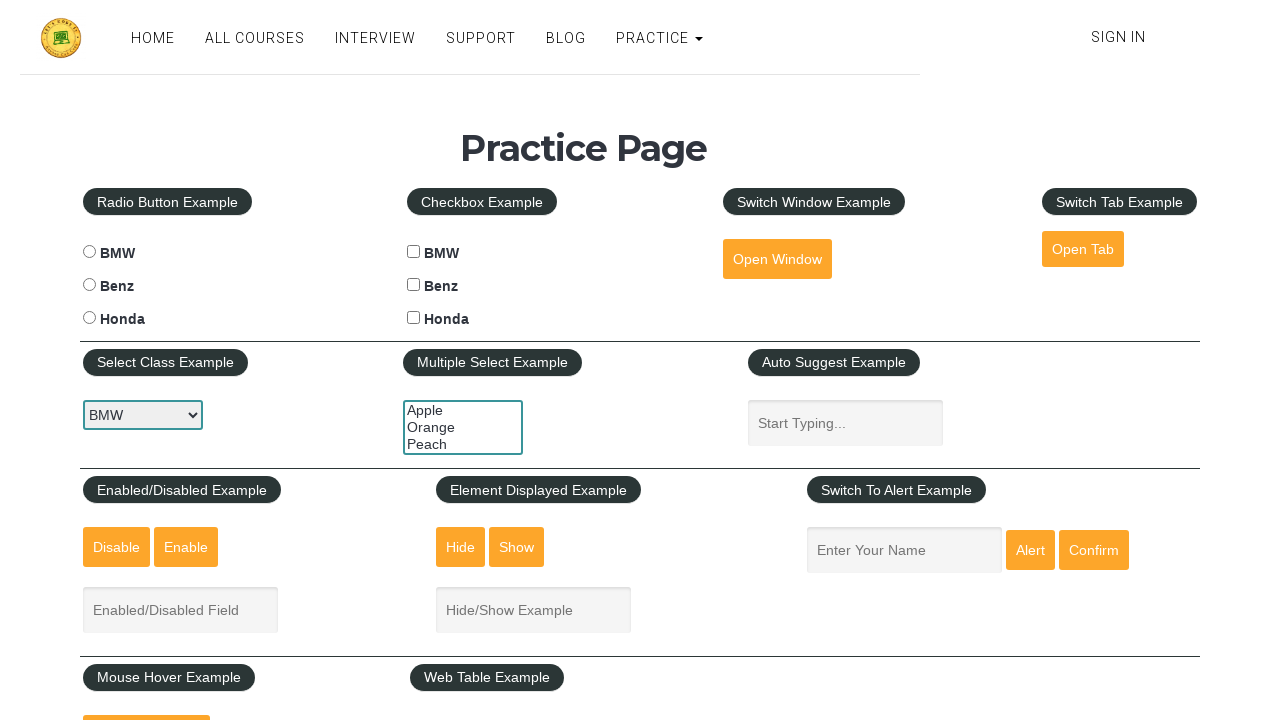

Selected car dropdown option with value 'benz' on #carselect
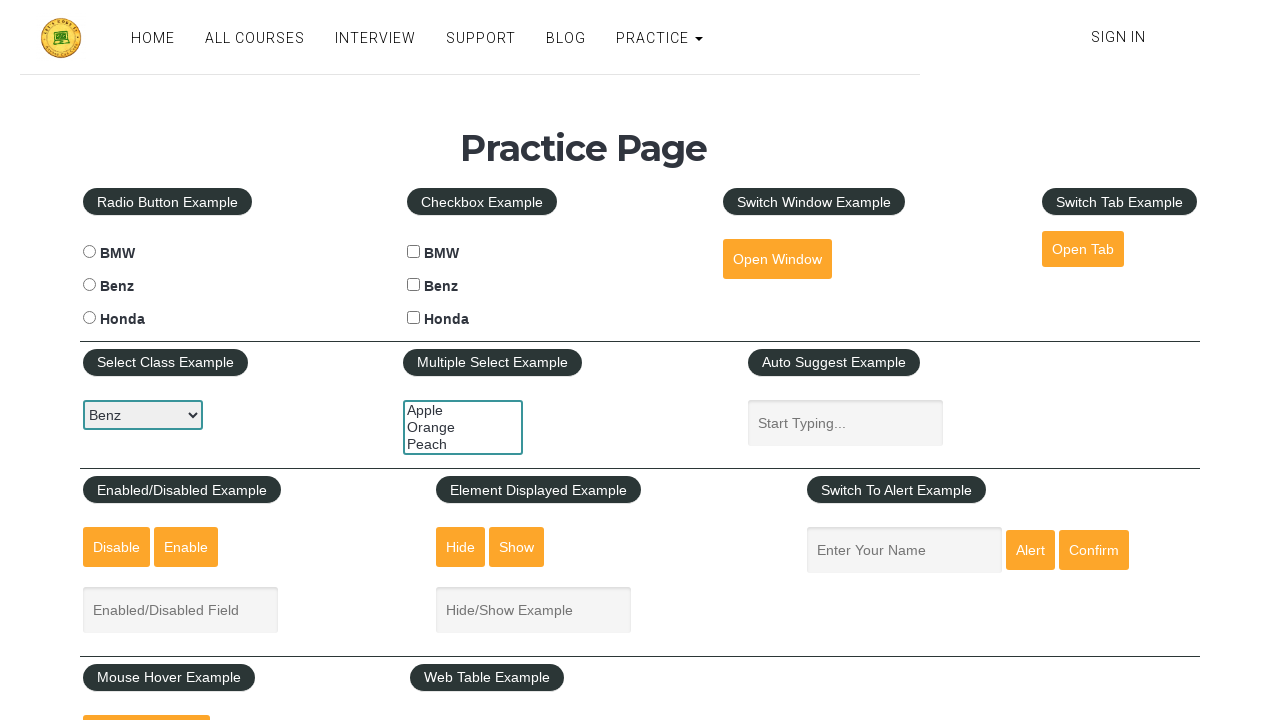

Waited 2 seconds for dropdown to update
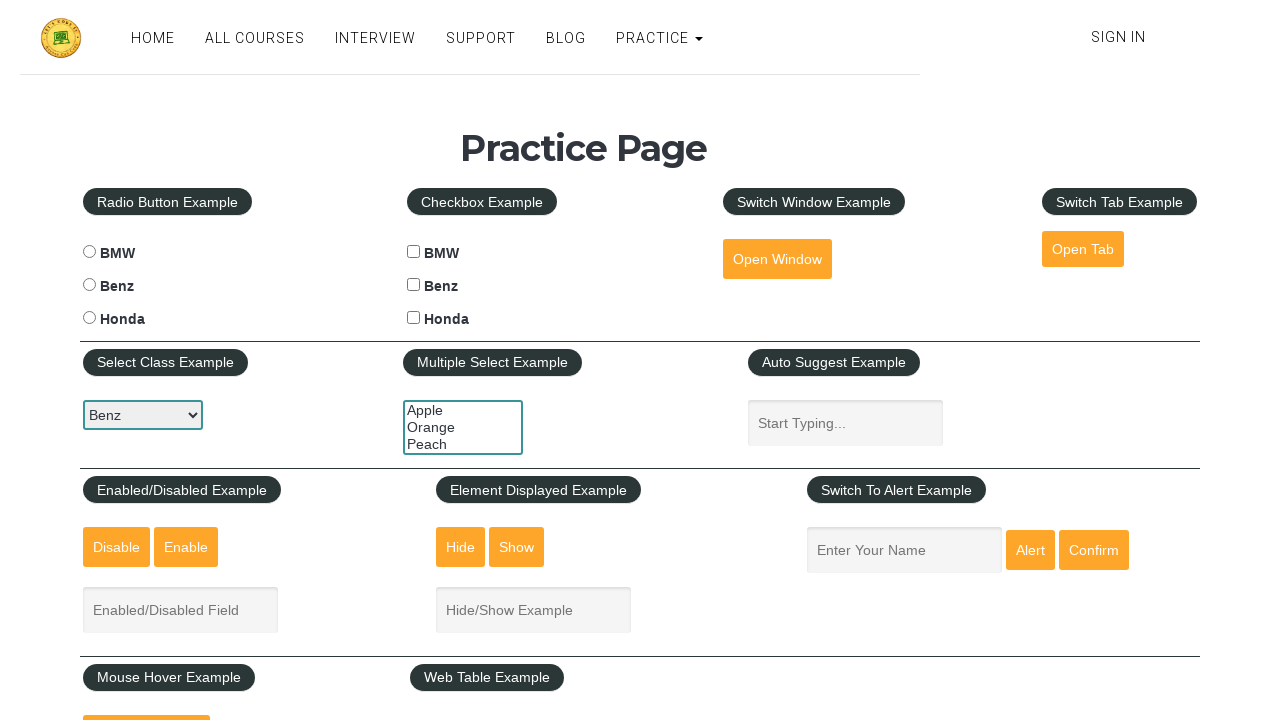

Selected car dropdown option with value 'honda' on #carselect
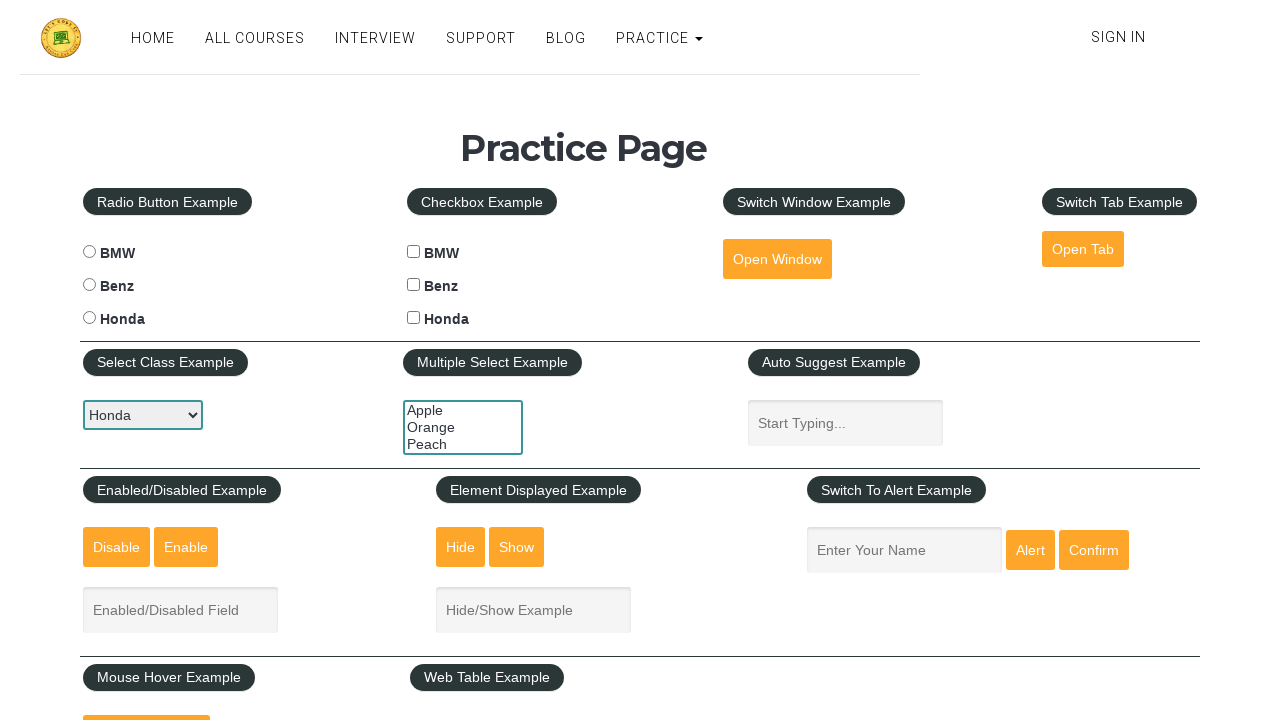

Waited 2 seconds for dropdown to update
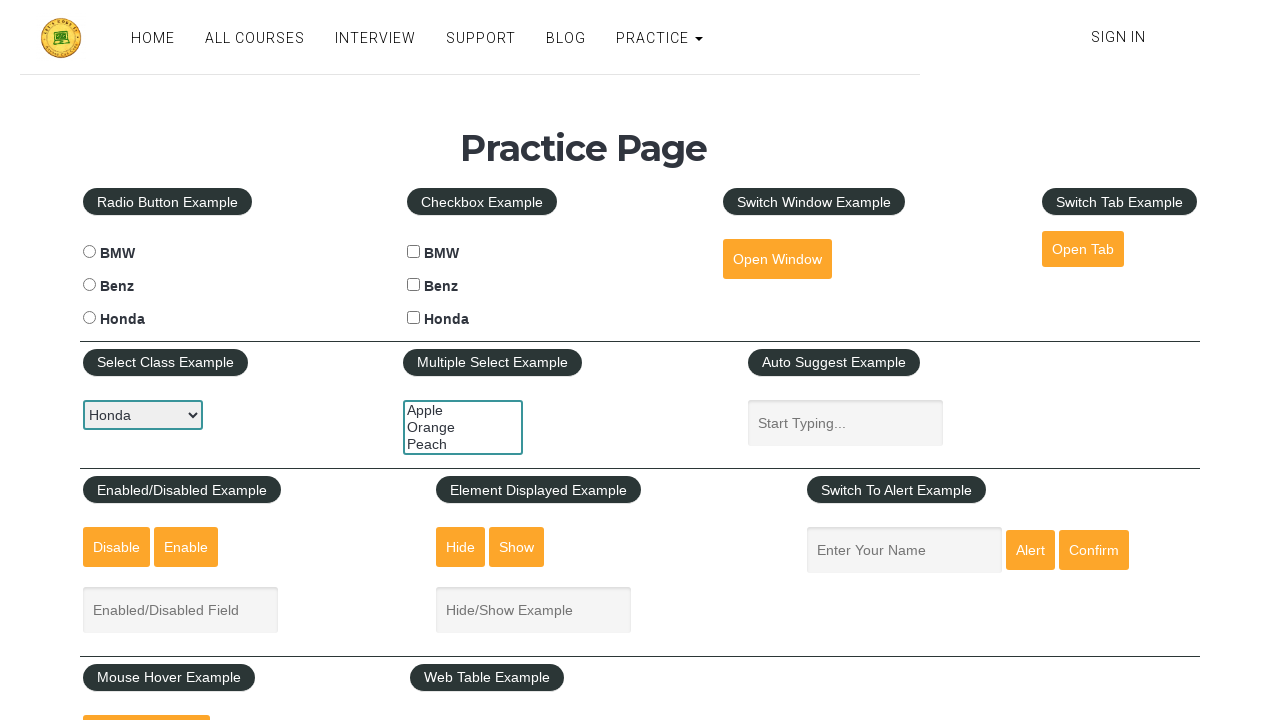

Selected car dropdown option with visible text 'BMW' on #carselect
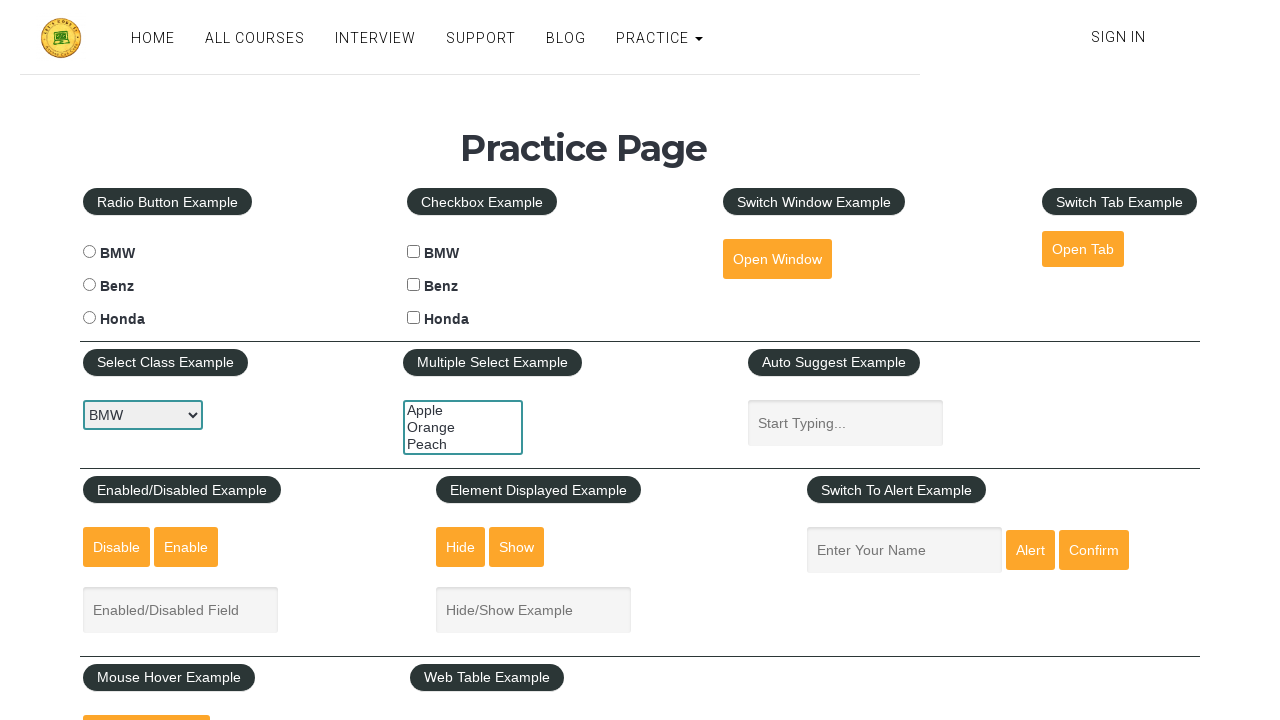

Waited 2 seconds for dropdown to update
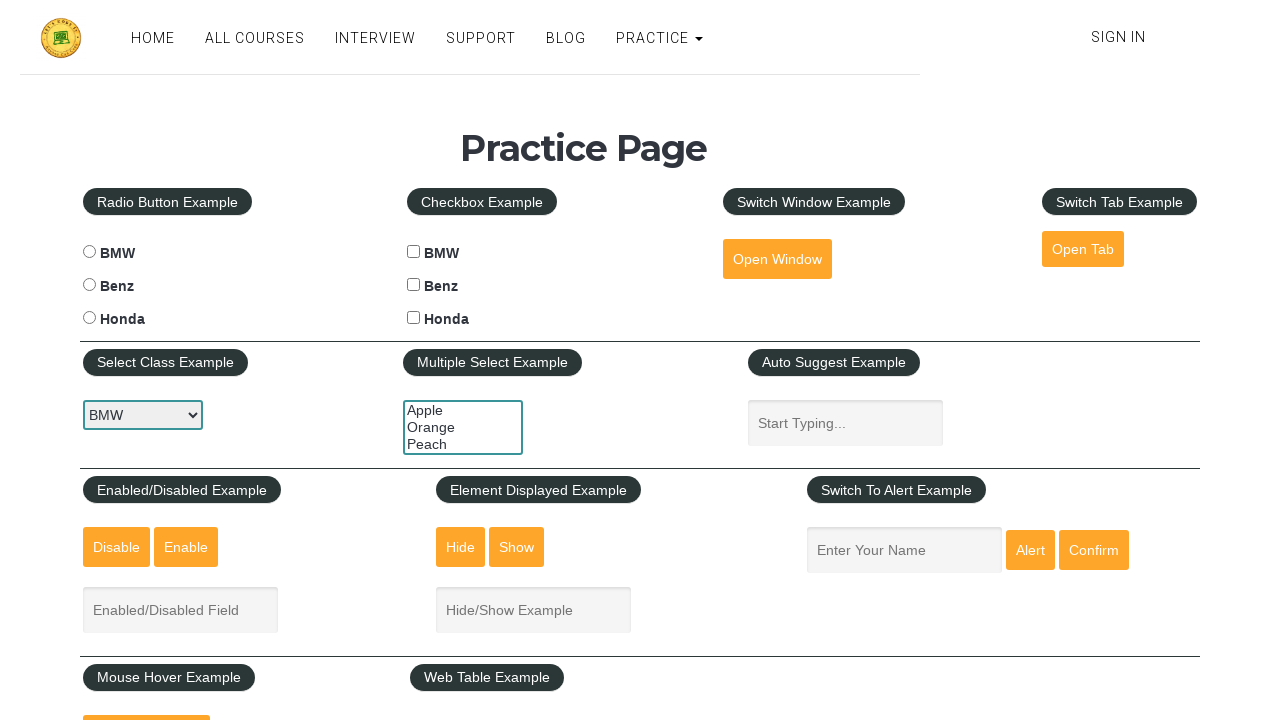

Selected car dropdown option with visible text 'Benz' on #carselect
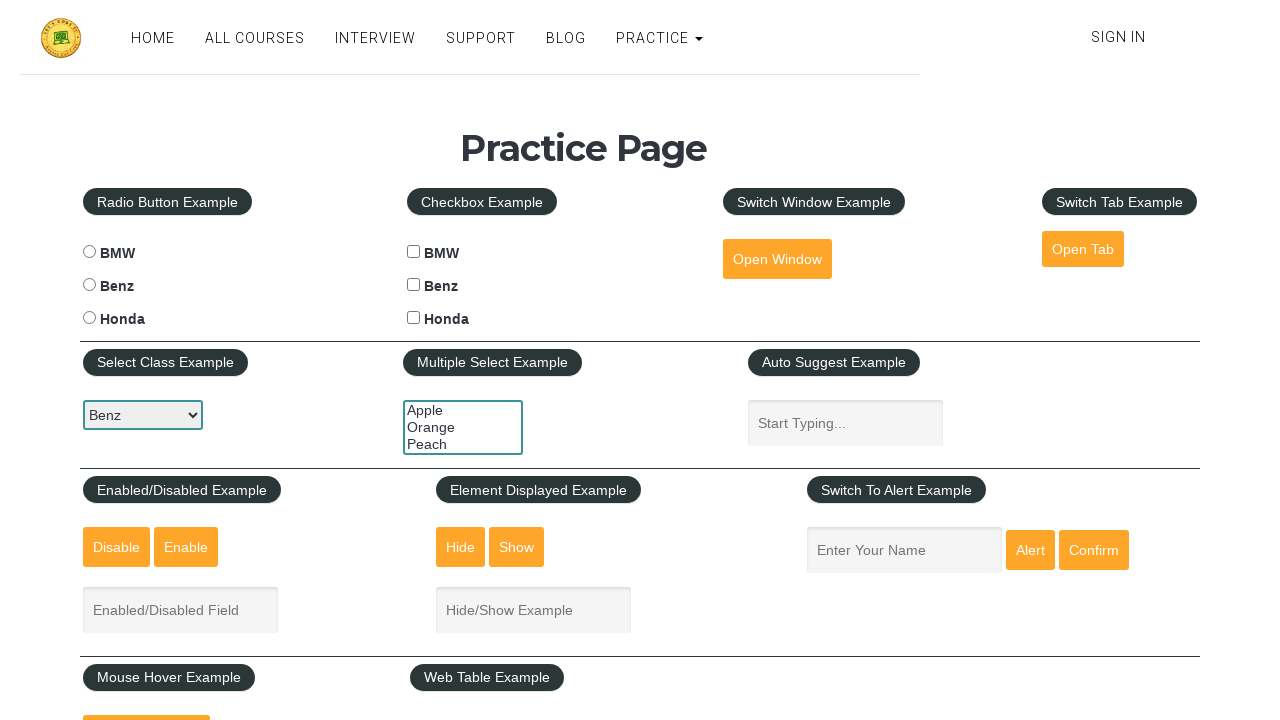

Waited 2 seconds for dropdown to update
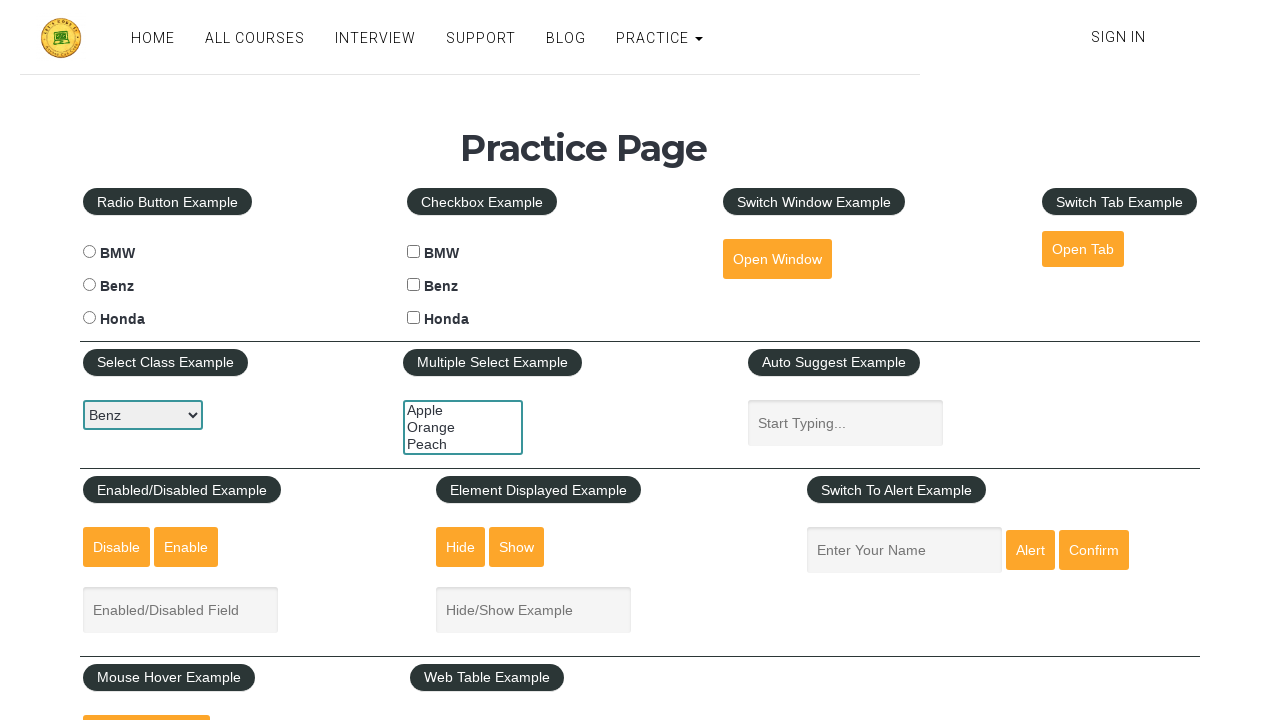

Selected car dropdown option with visible text 'Honda' on #carselect
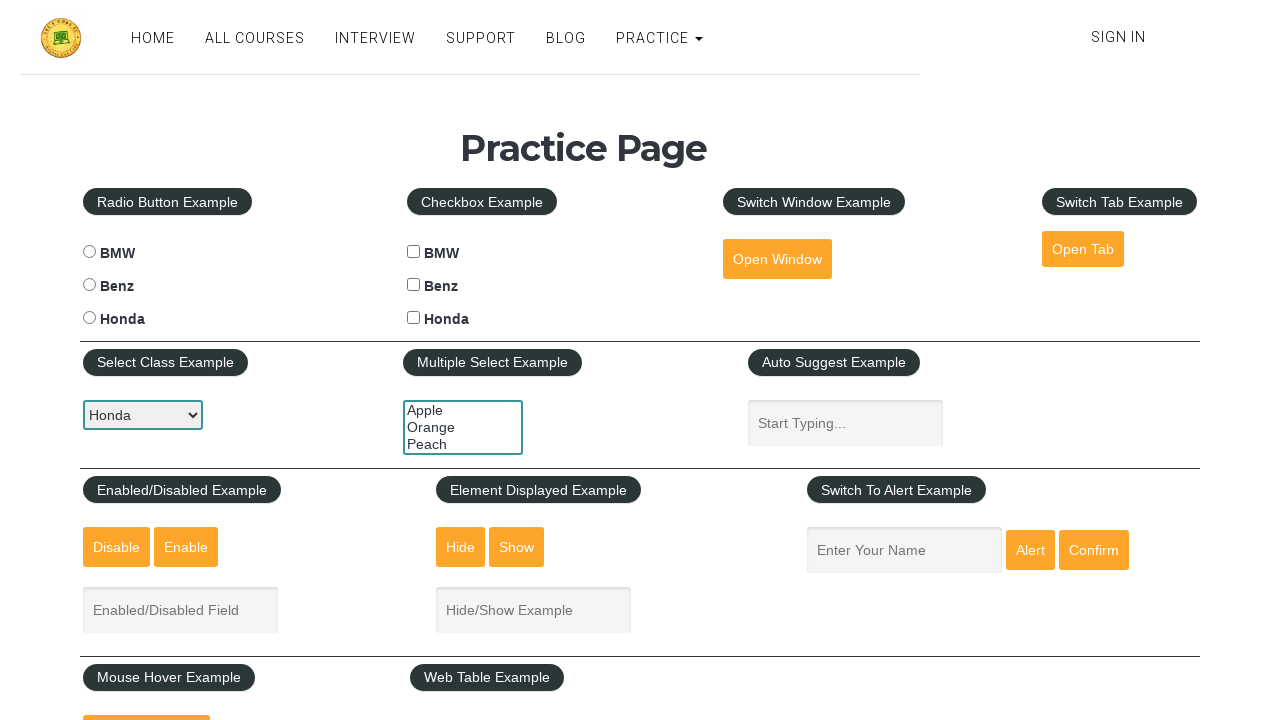

Waited 2 seconds for dropdown to update
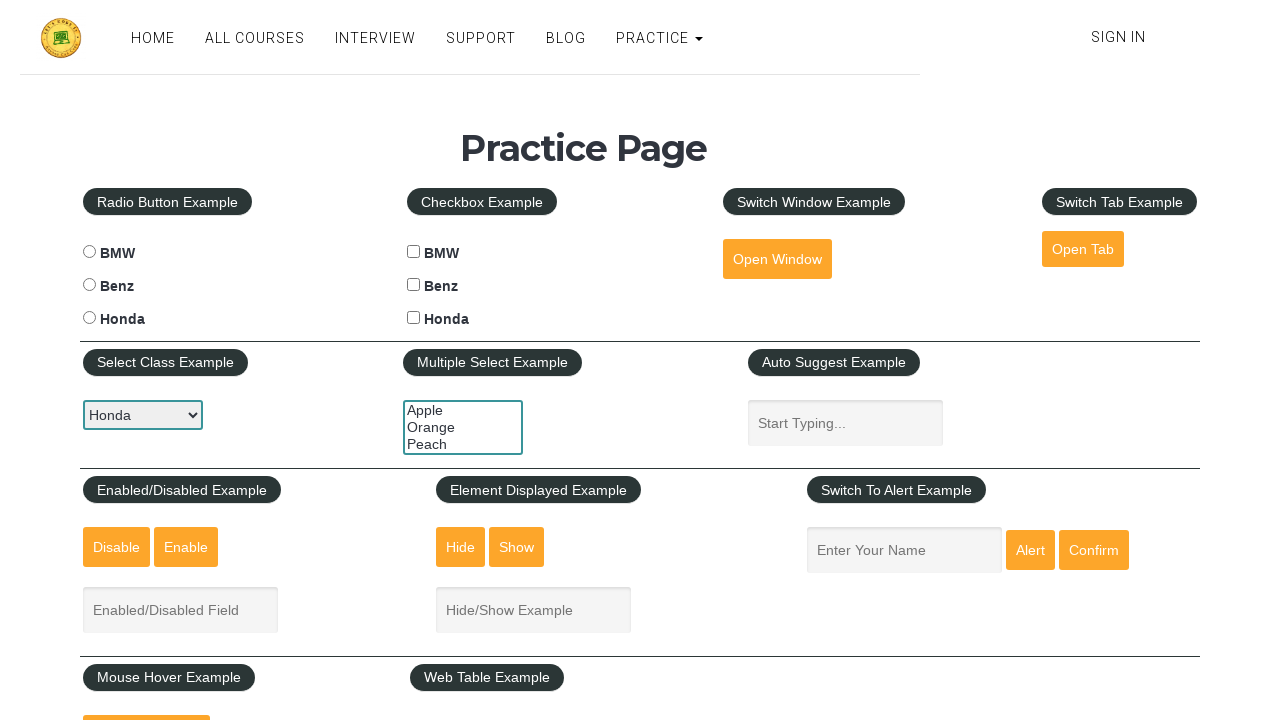

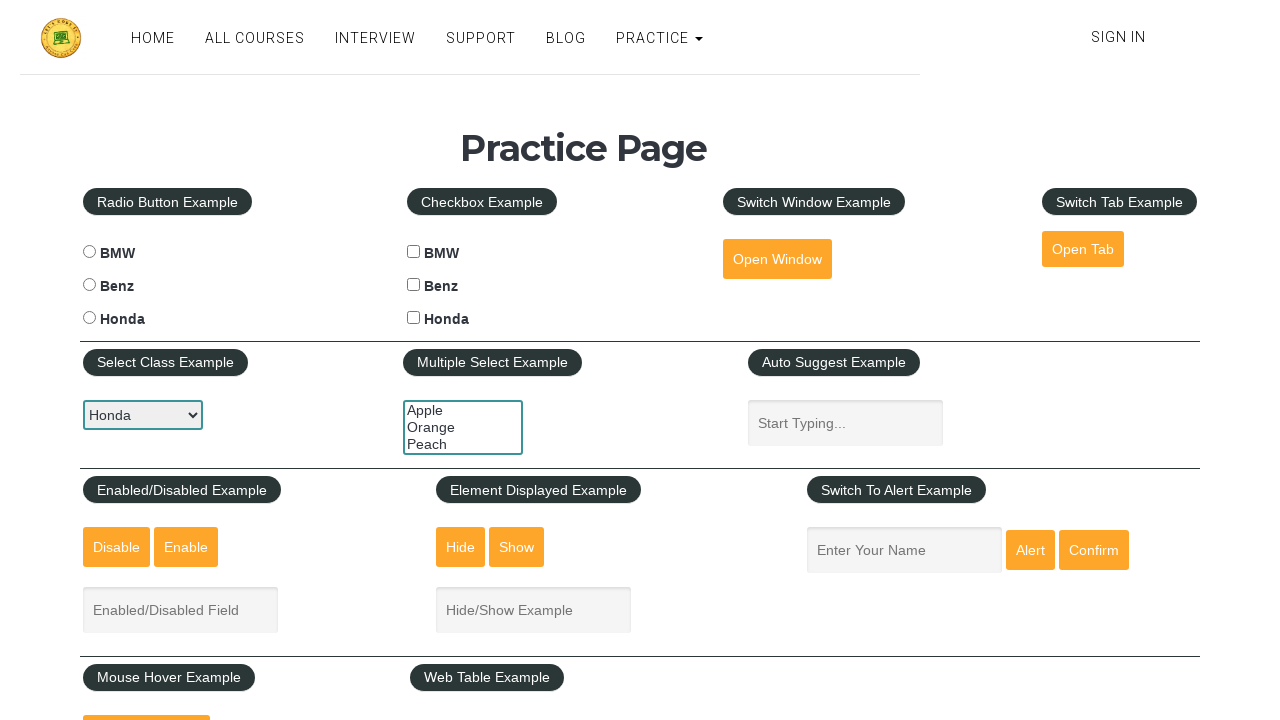